Tests a registration form by filling in first name, last name, and email fields with random text, then submitting the form and verifying the success message.

Starting URL: http://suninjuly.github.io/registration1.html

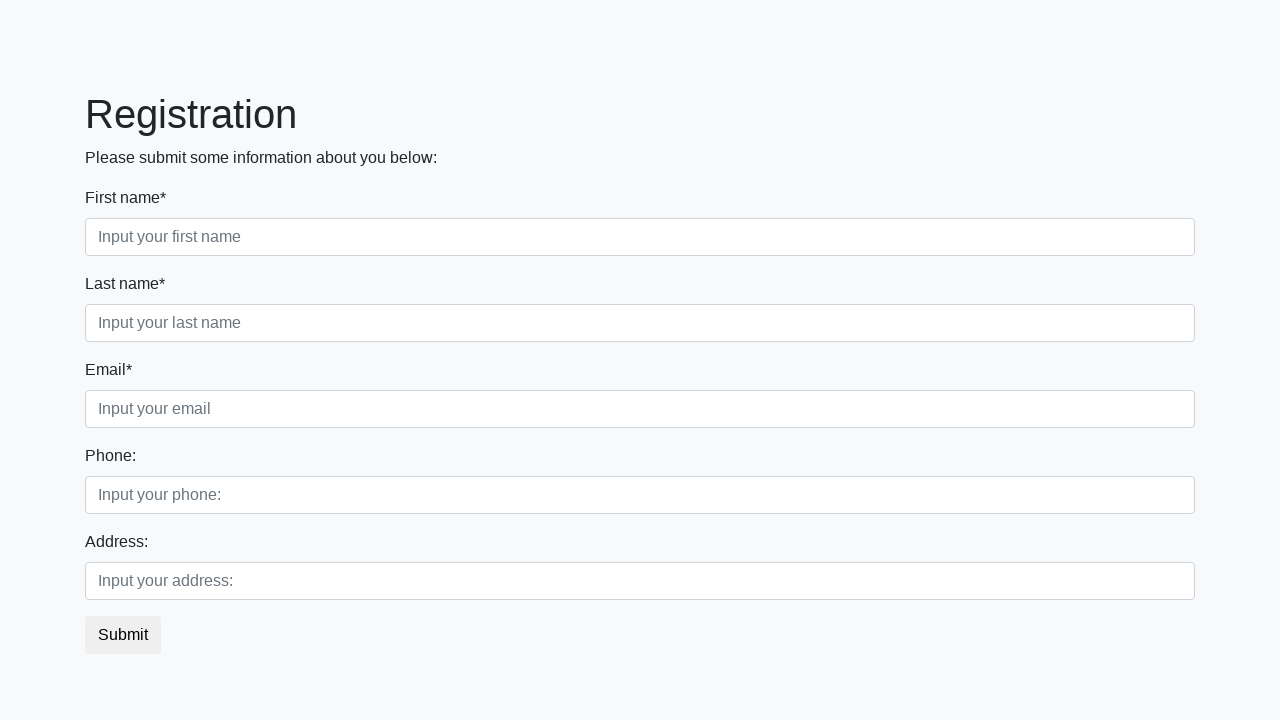

Filled first name field with random text on input[placeholder="Input your first name"]
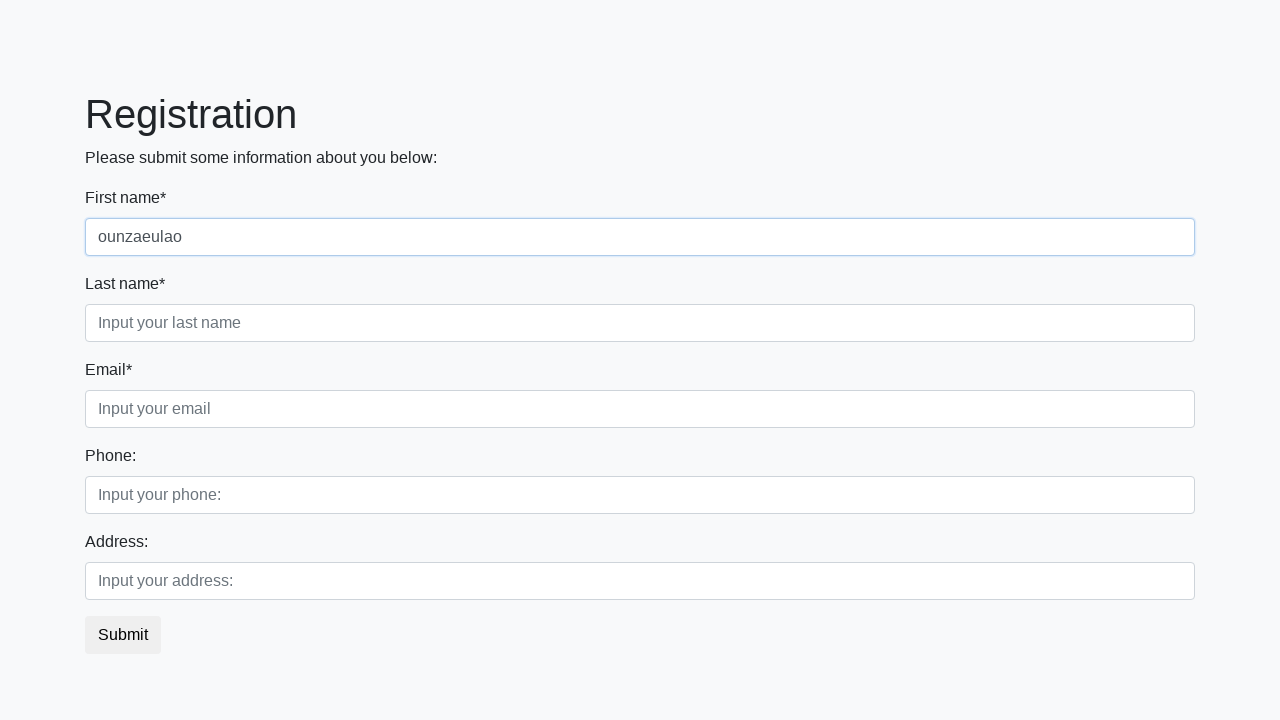

Filled last name field with random text on input[placeholder="Input your last name"]
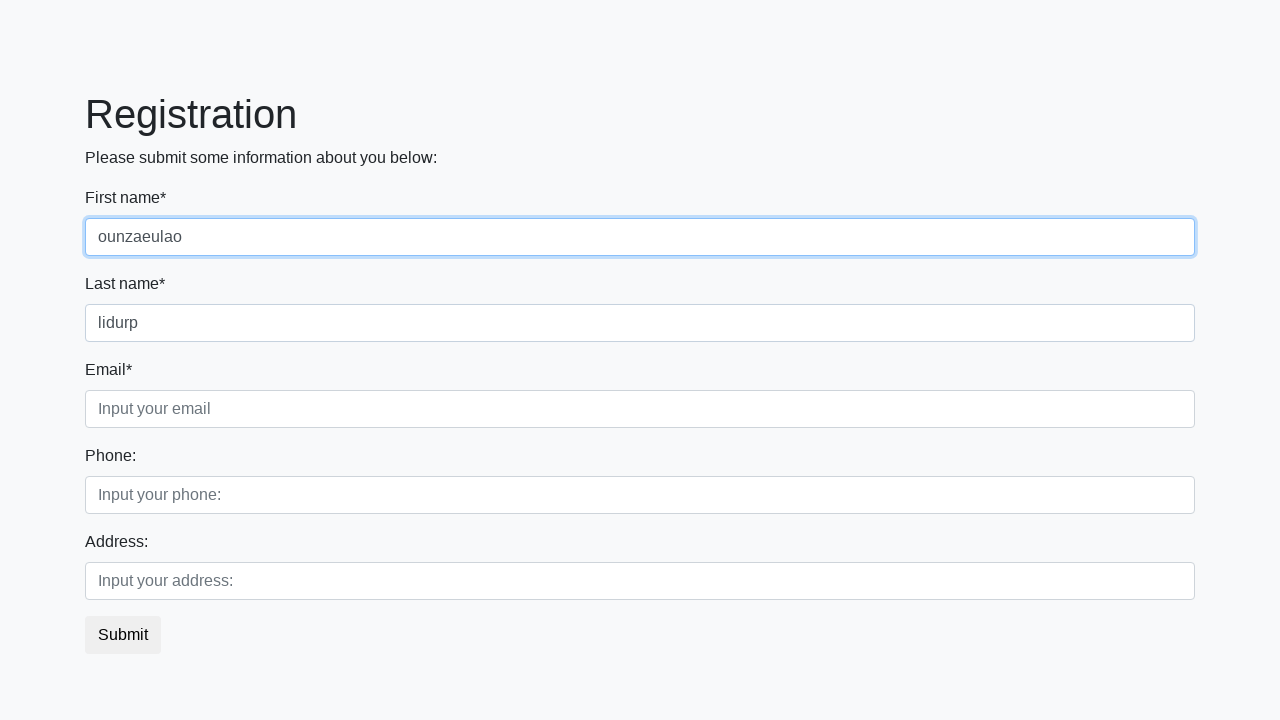

Filled email field with random text on input[placeholder="Input your email"]
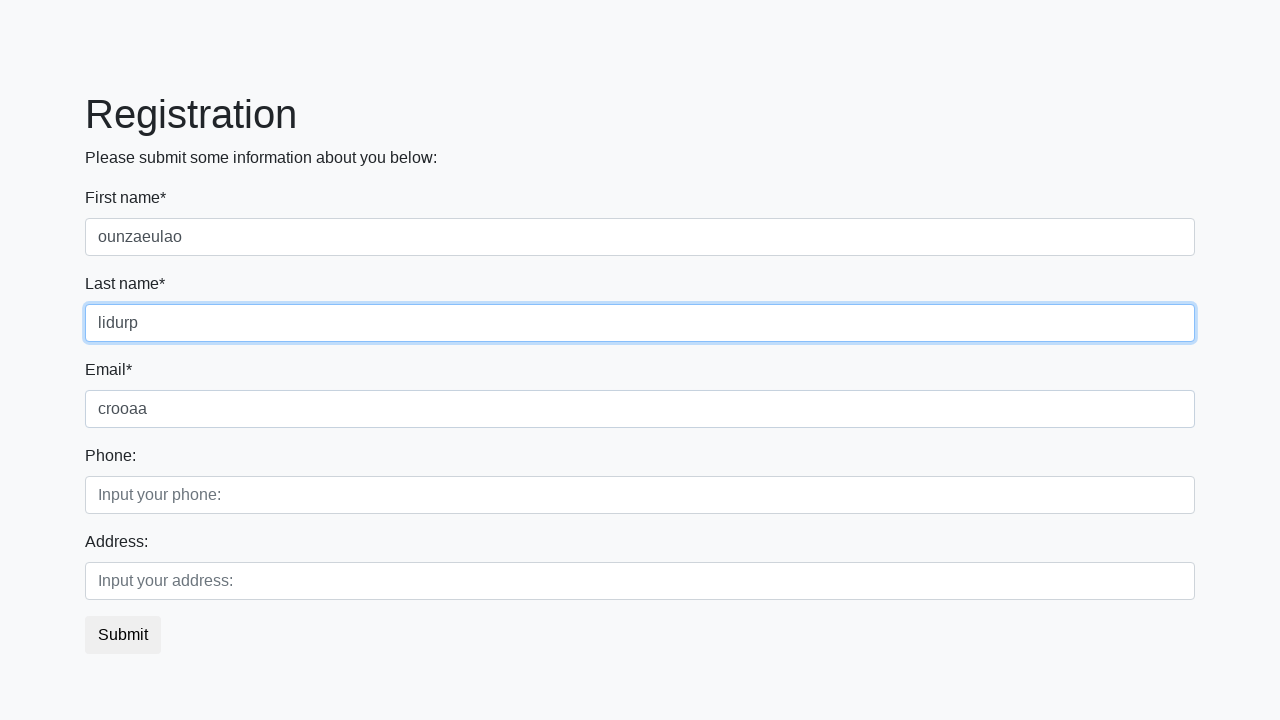

Clicked submit button to register at (123, 635) on button.btn
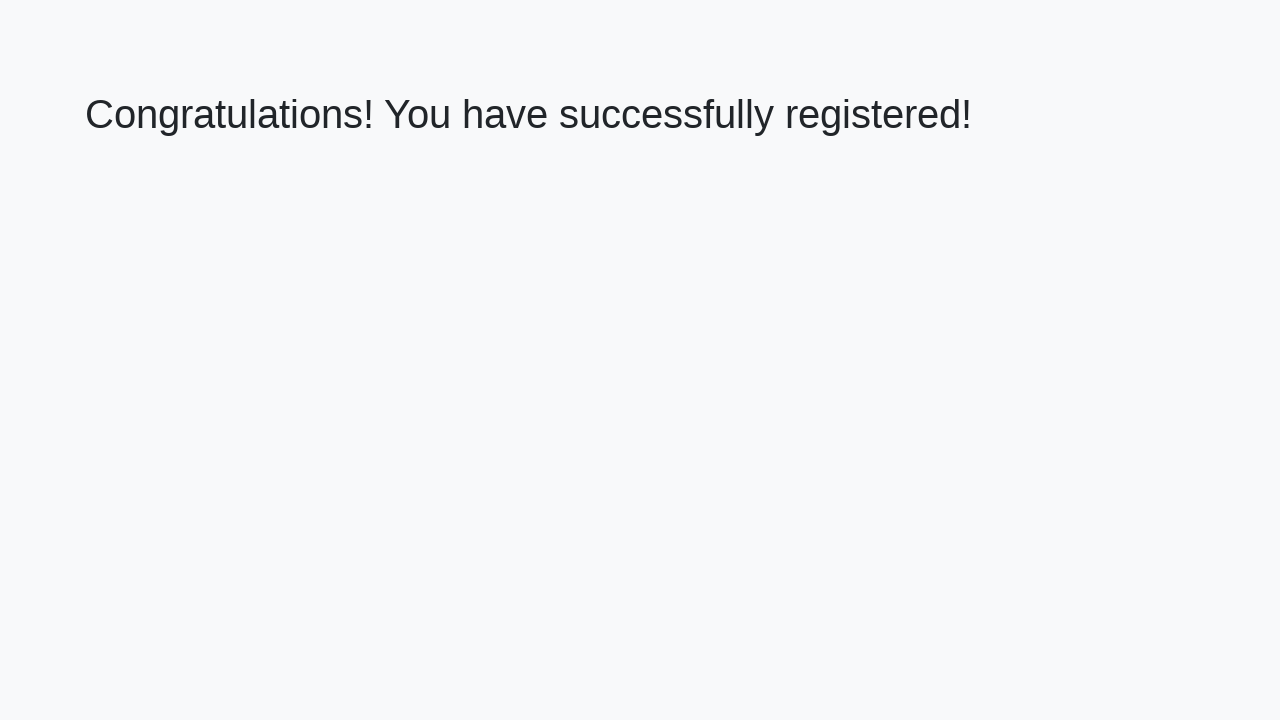

Success message header loaded
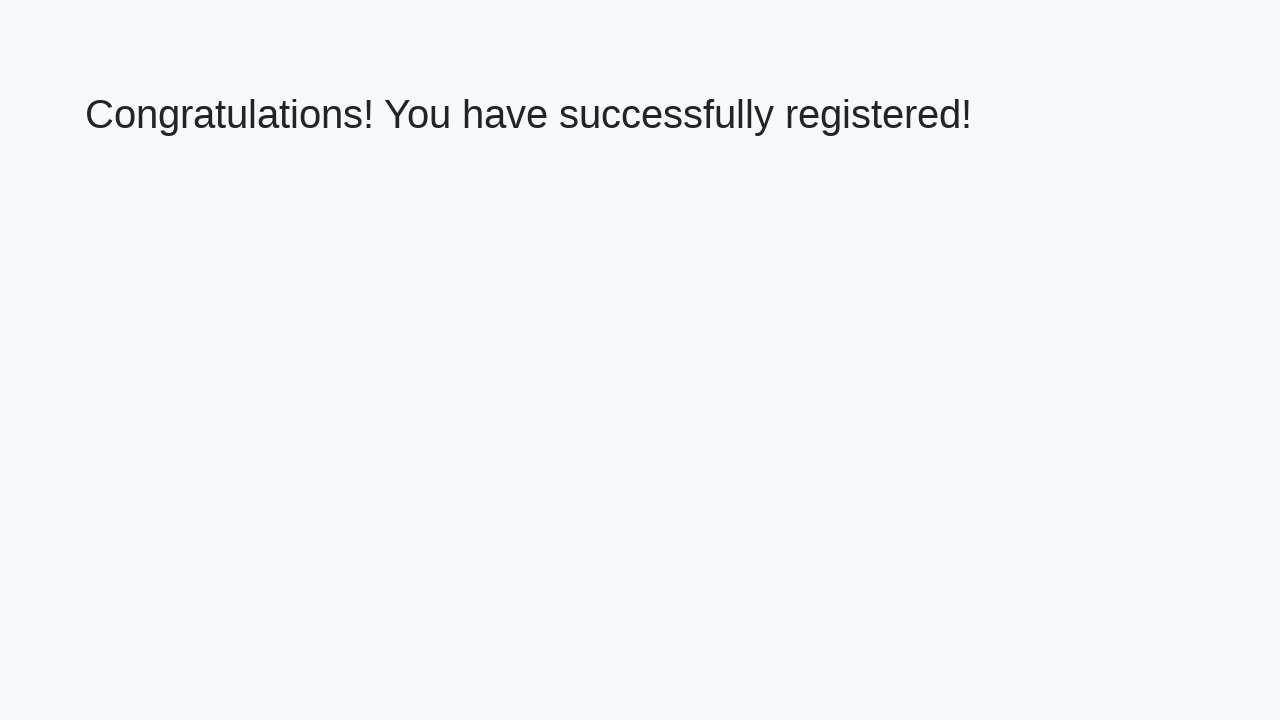

Retrieved success message text: 'Congratulations! You have successfully registered!'
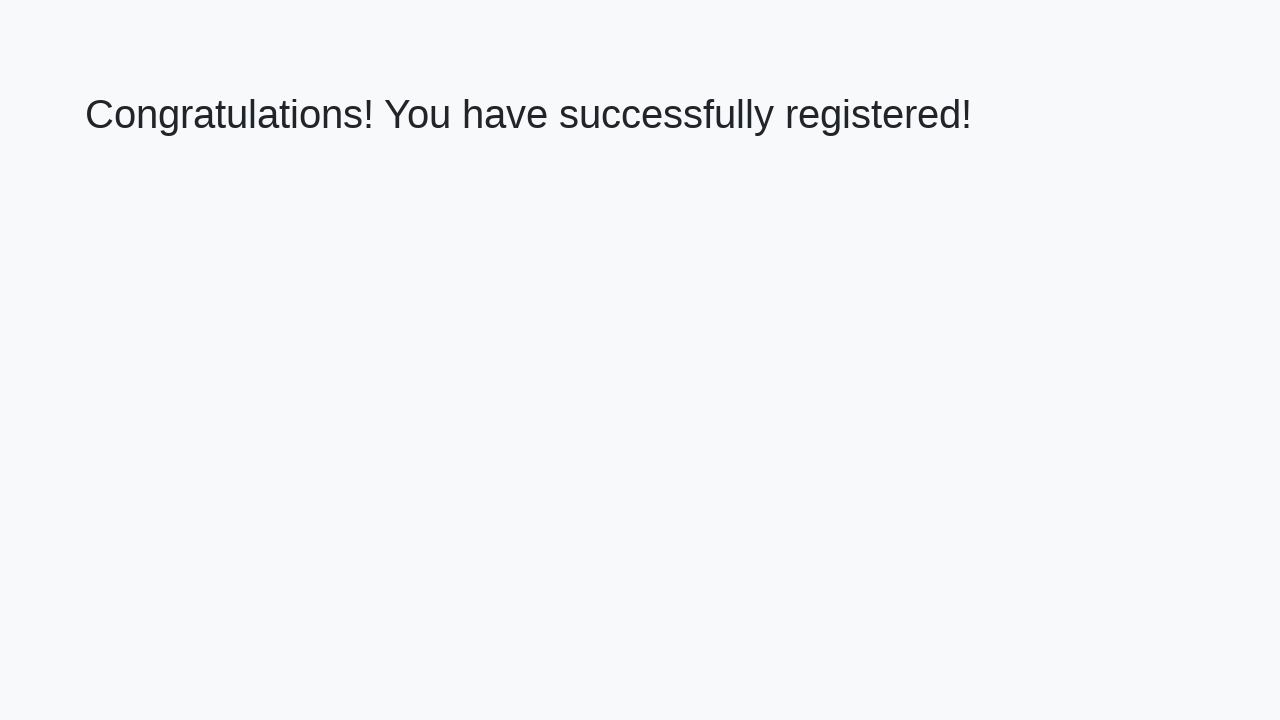

Verified success message matches expected text
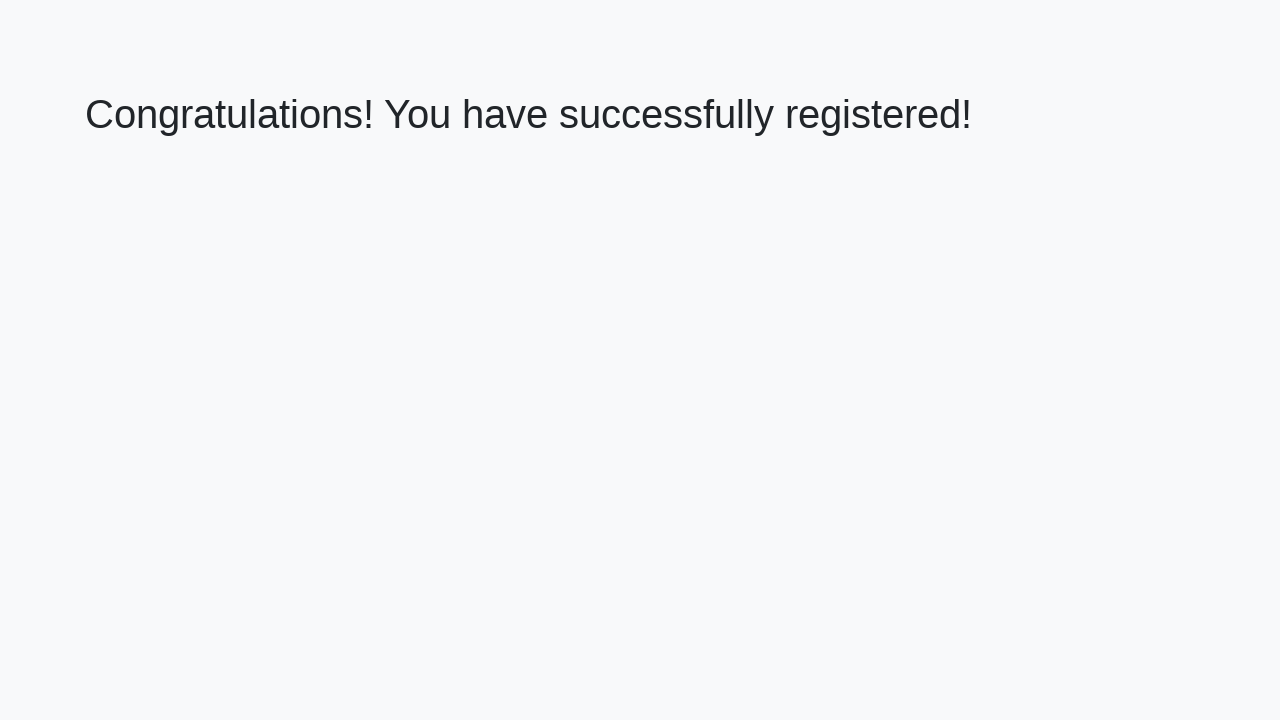

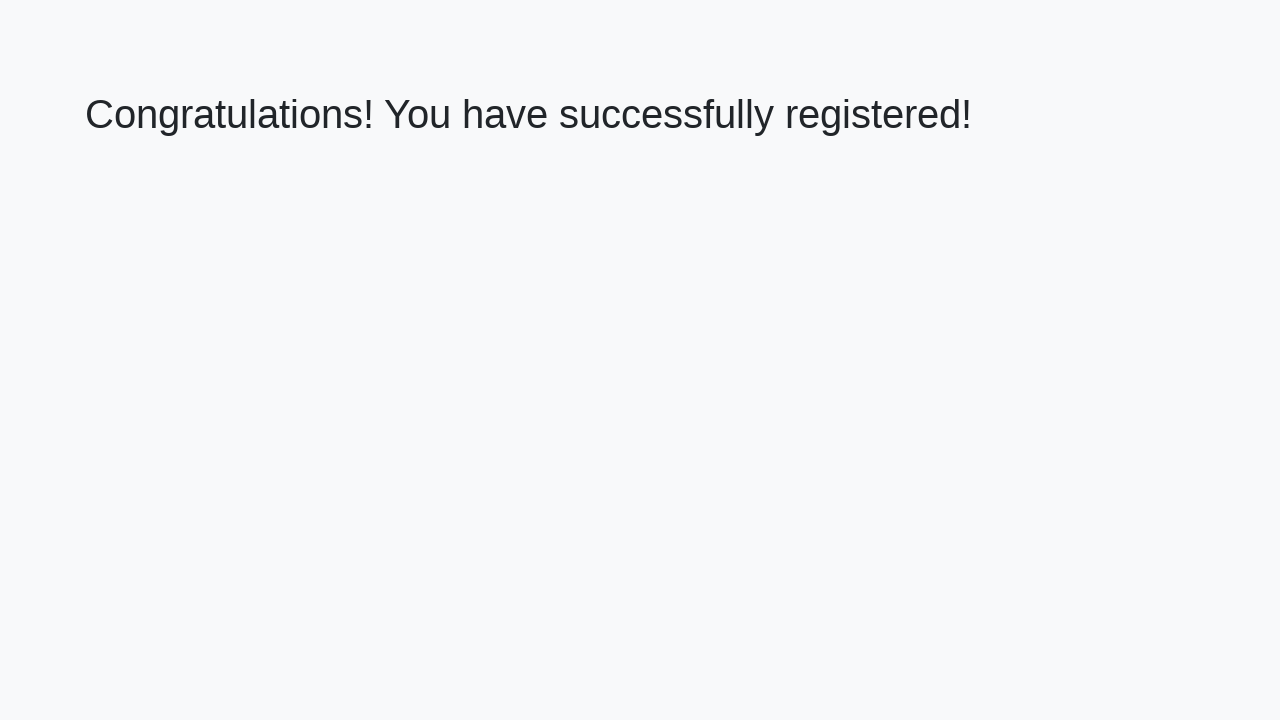